Tests filtering products by monitor category by clicking the monitor category link and verifying that exactly 2 monitor products are displayed

Starting URL: https://demoblaze.com/index.html

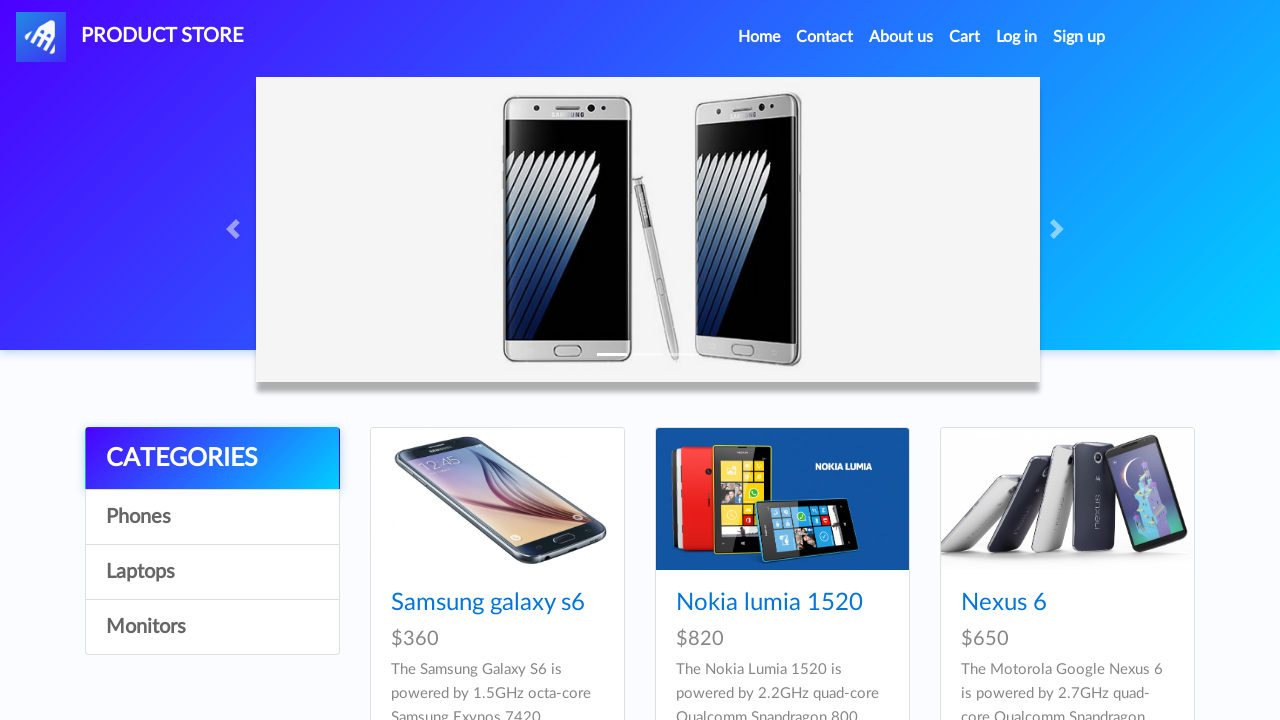

Clicked on Monitors category link at (212, 627) on [onclick="byCat('monitor')"]
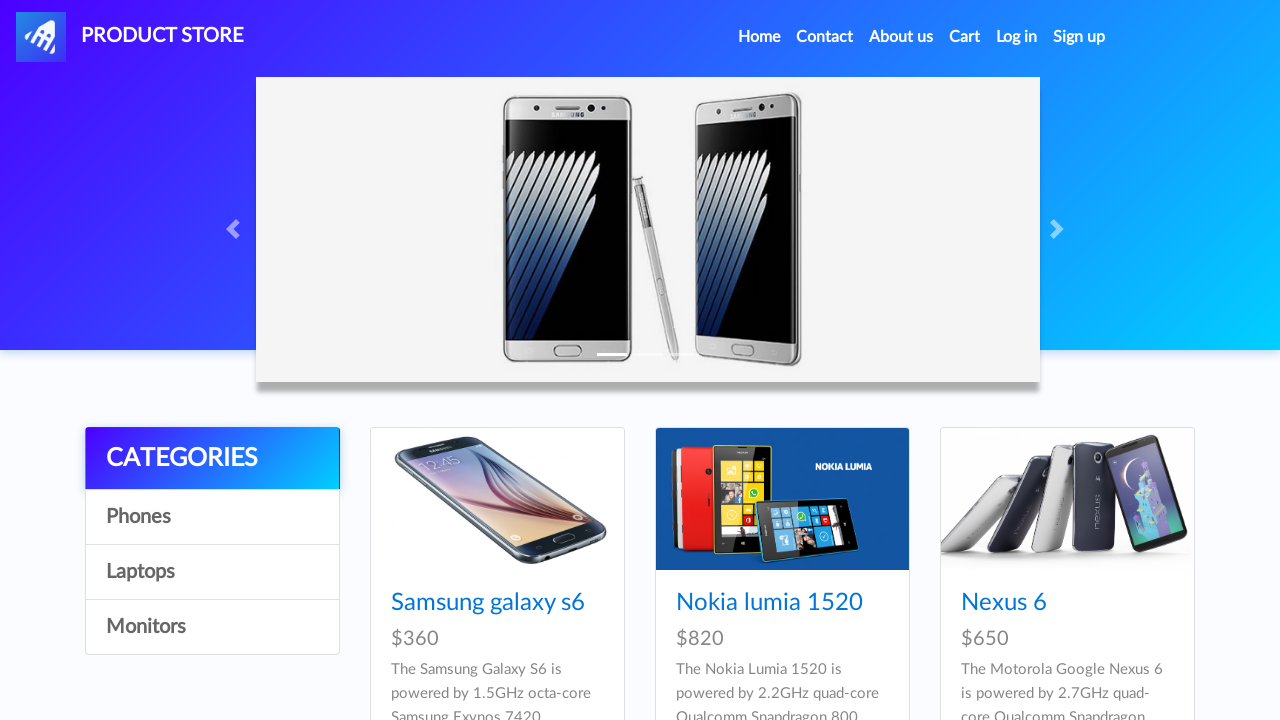

Waited 3 seconds for products to load after filtering
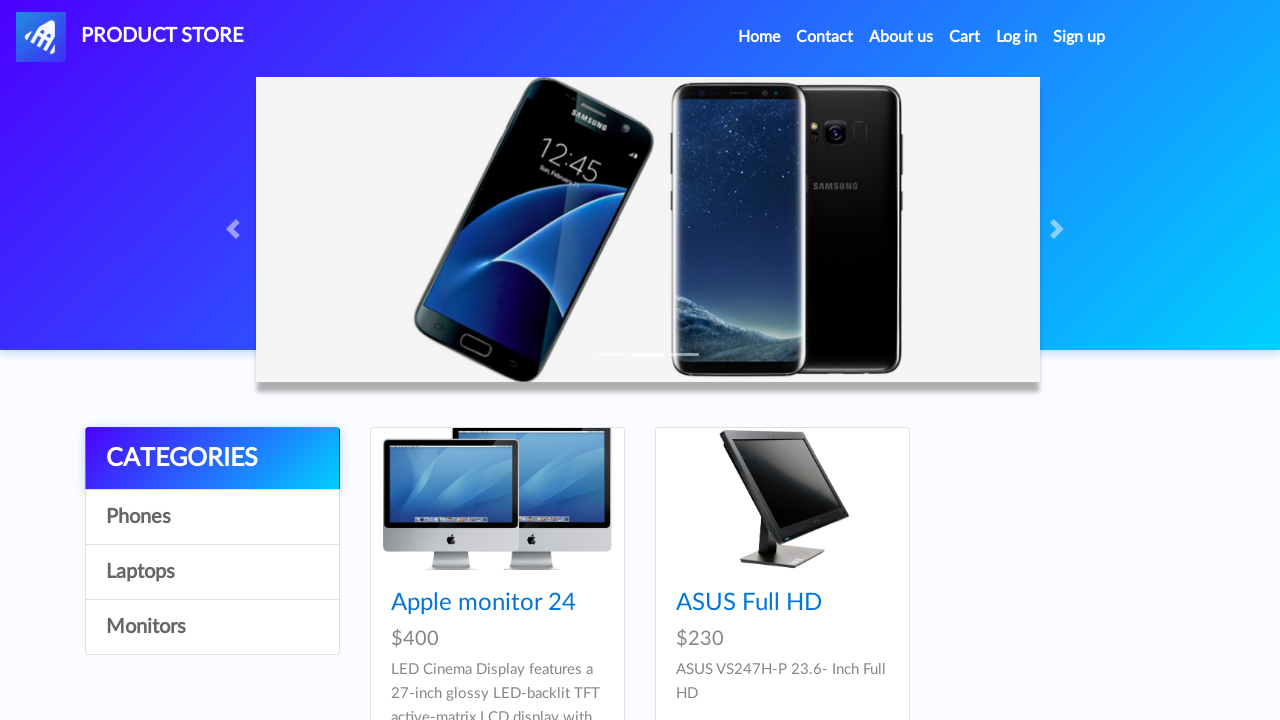

Monitor product cards became visible
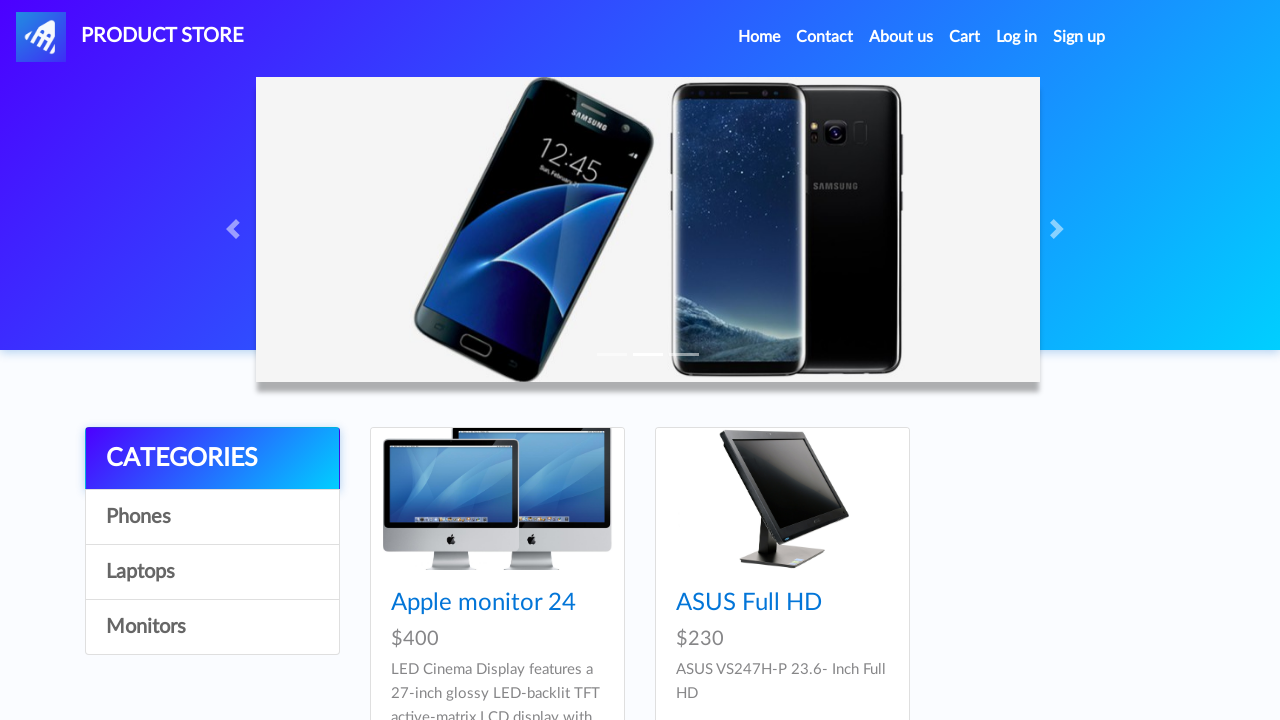

Located all monitor product cards
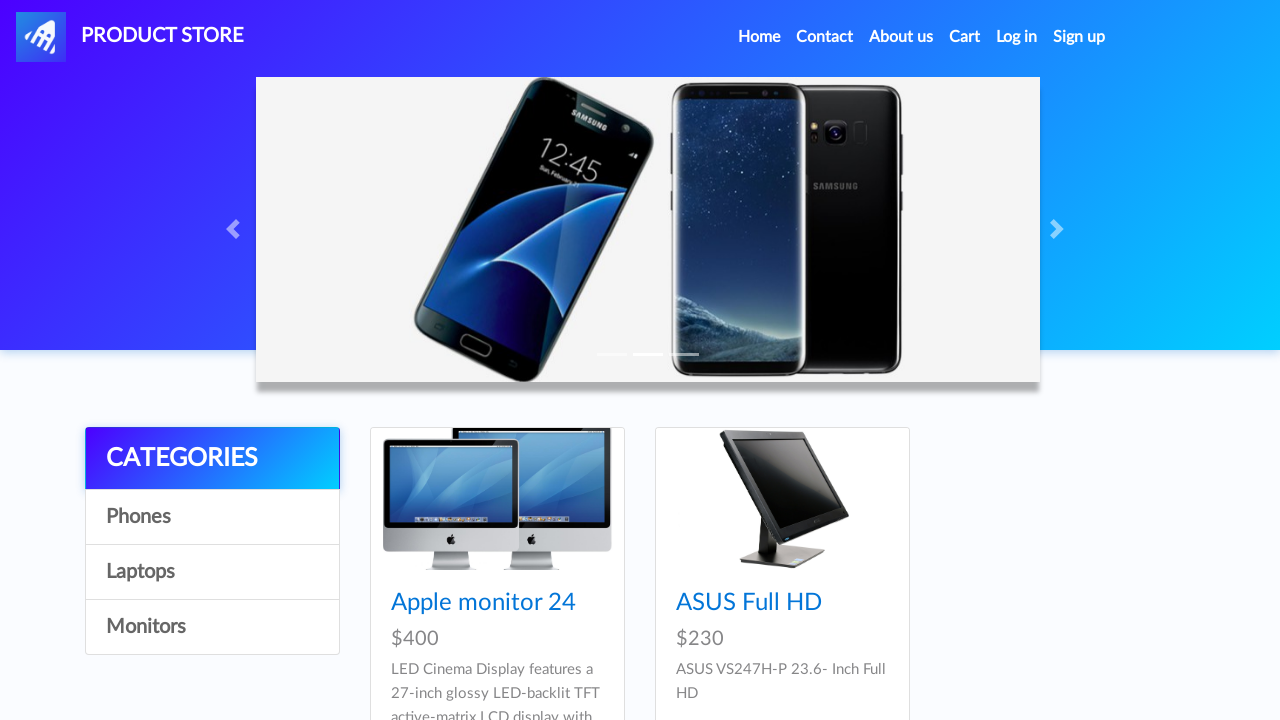

Verified that exactly 2 monitor products are displayed
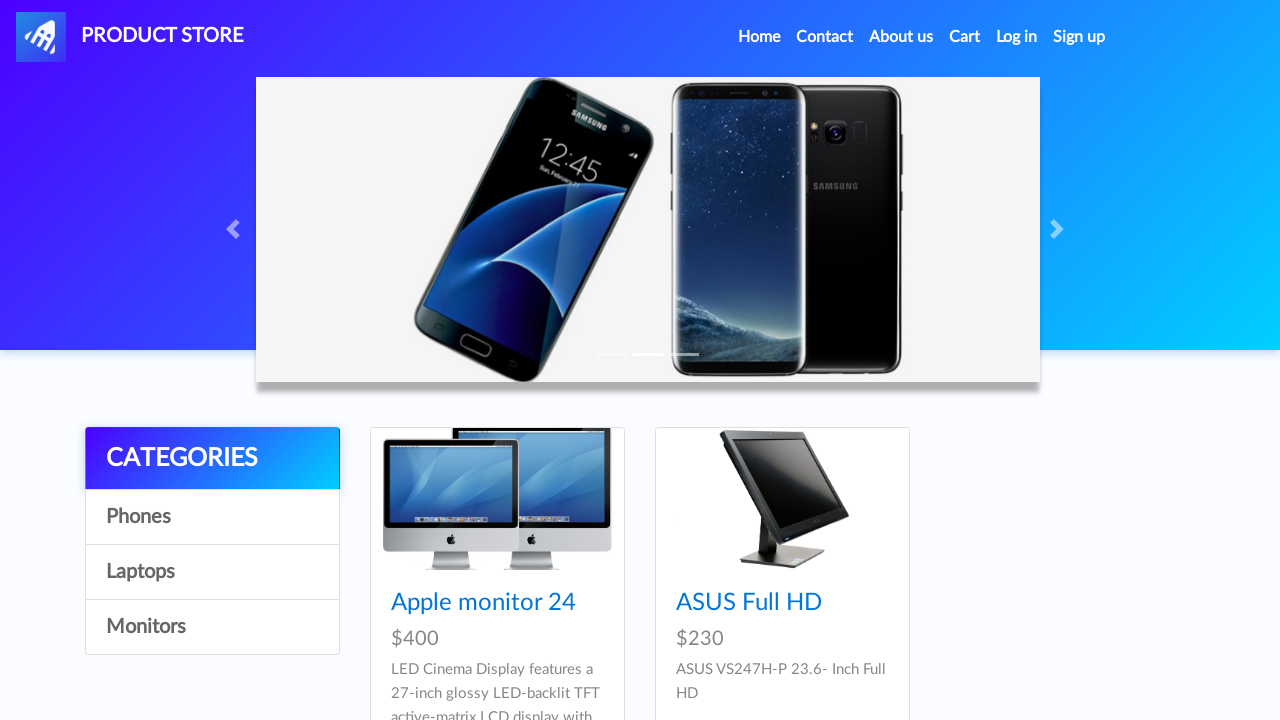

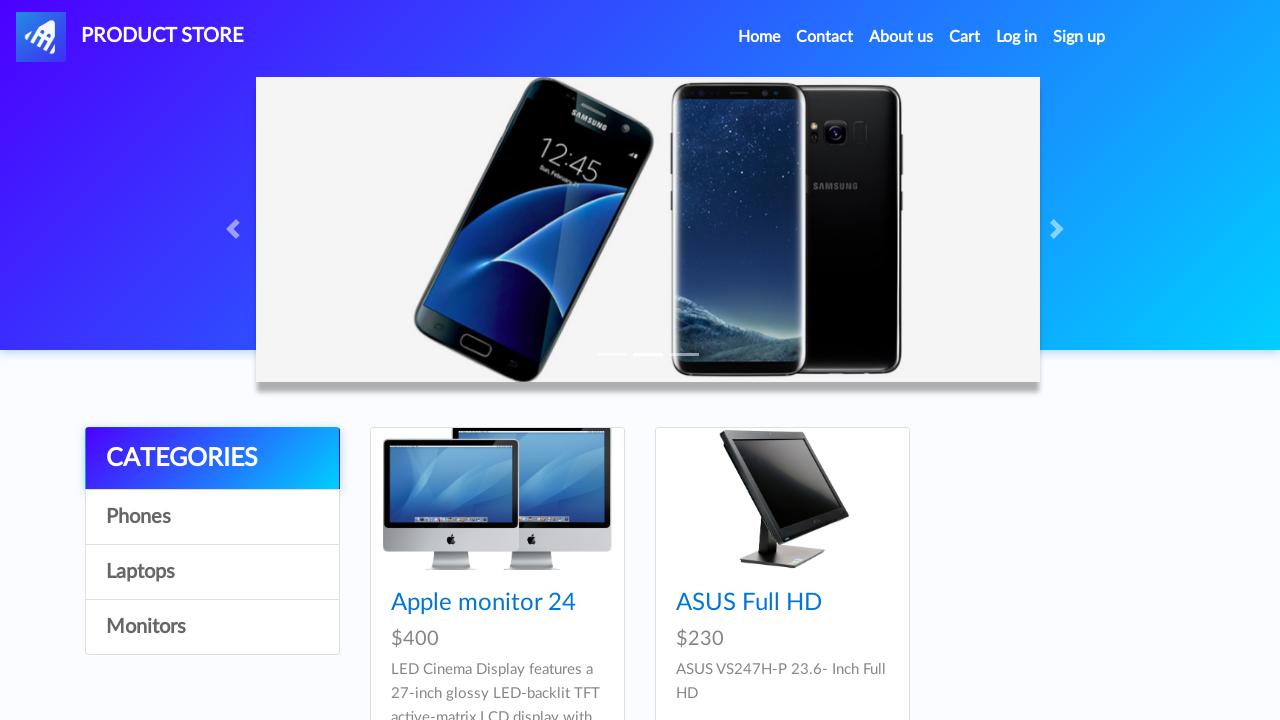